Tests alert handling functionality by clicking a button that triggers an alert, reading its text, and accepting it

Starting URL: https://omayo.blogspot.com/

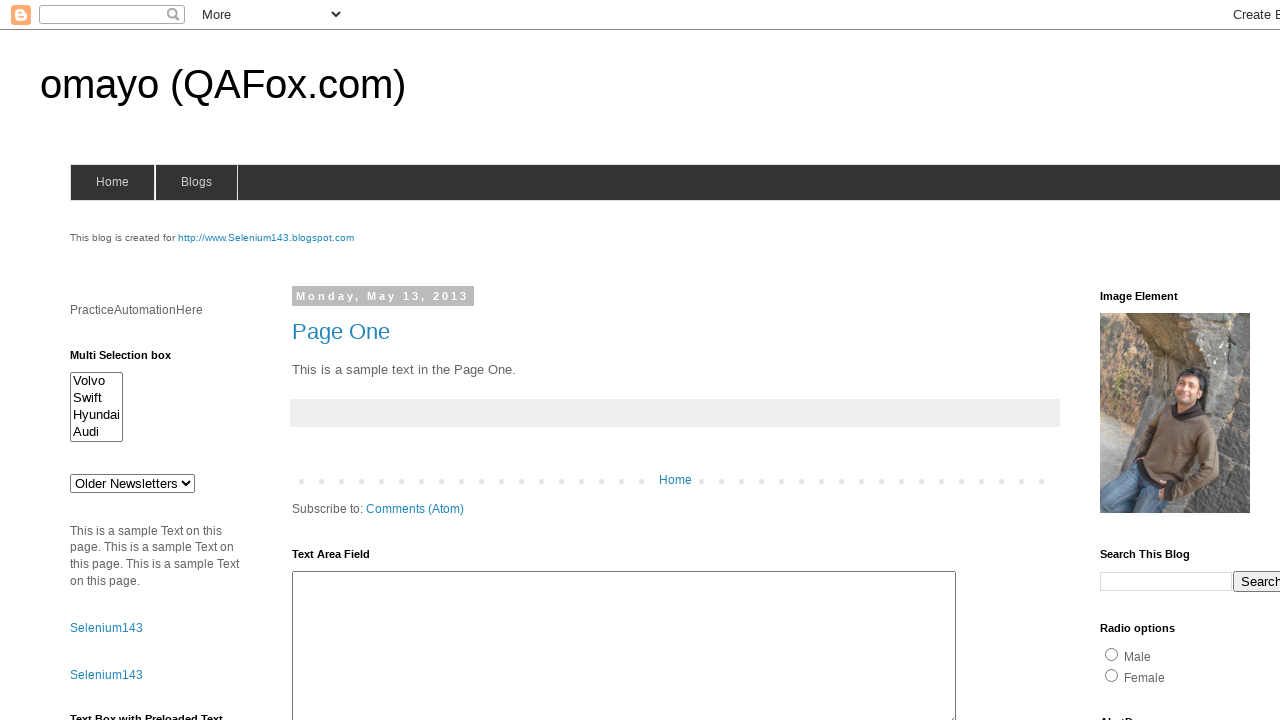

Clicked alert button #alert1 to trigger alert dialog at (1154, 361) on #alert1
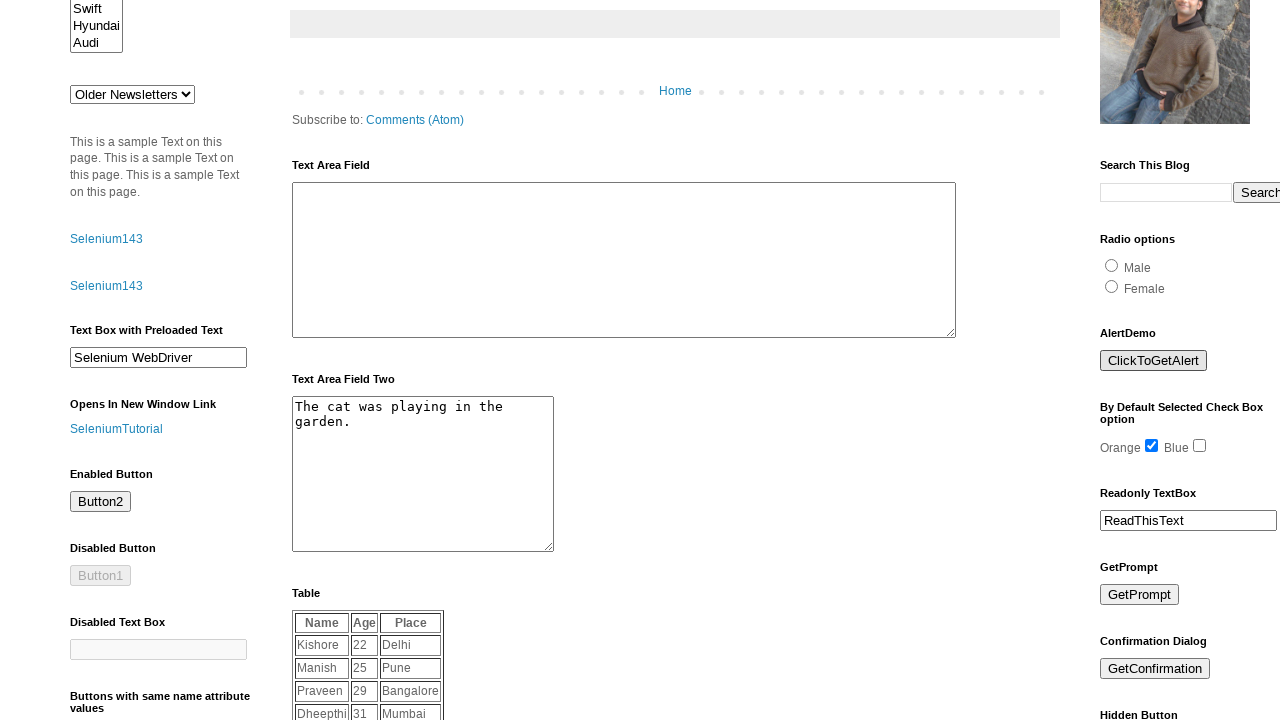

Set up dialog handler to accept all dialogs
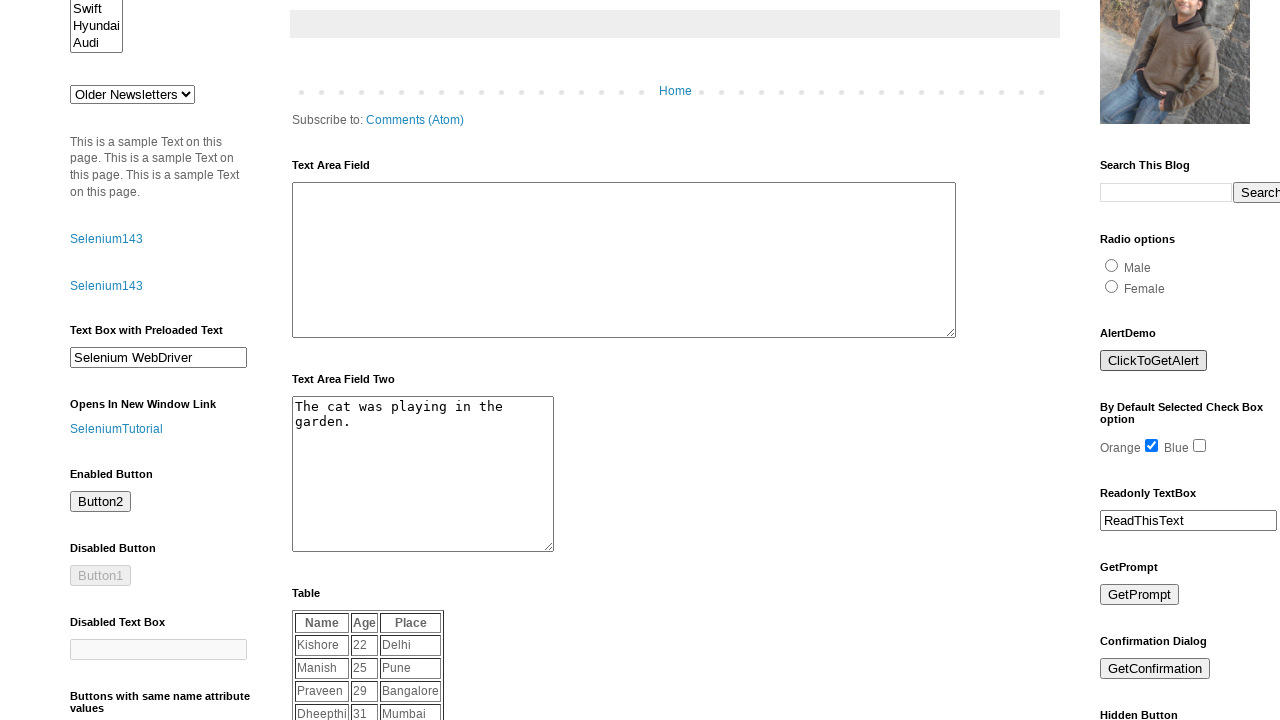

Set up one-time dialog handler to print and accept alert message
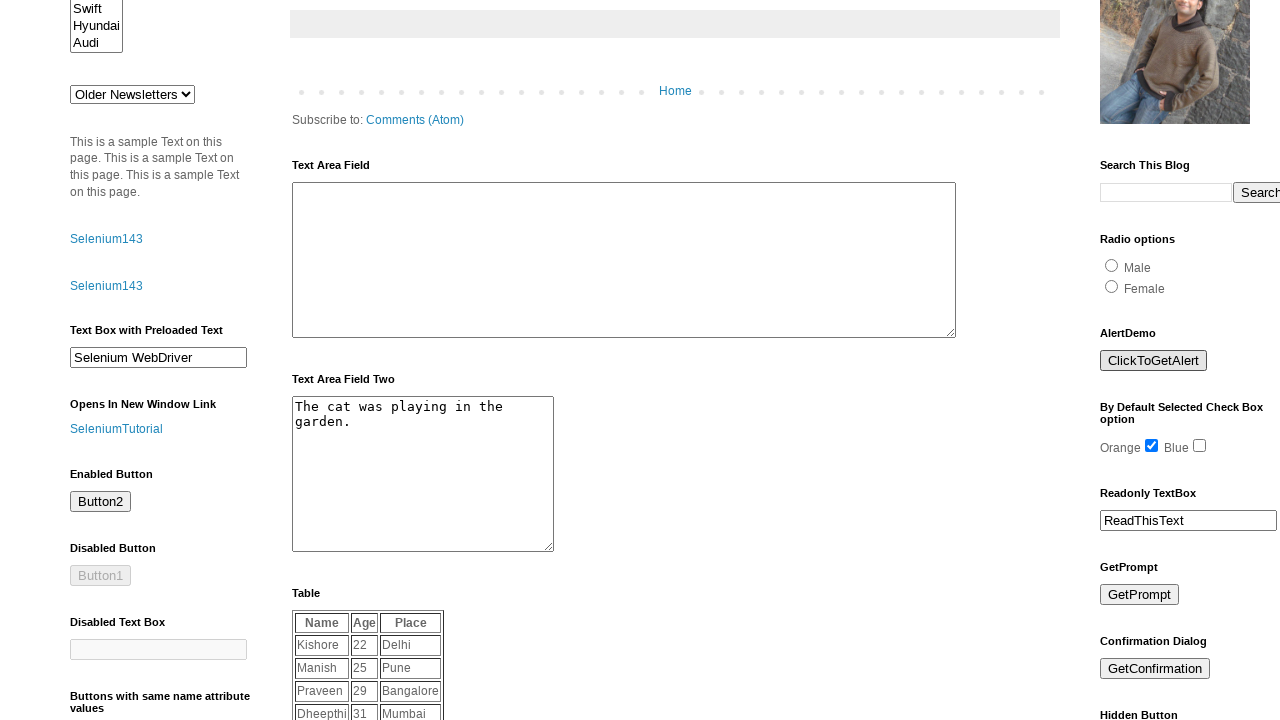

Clicked alert button #alert1 again with dialog handler in place at (1154, 361) on #alert1
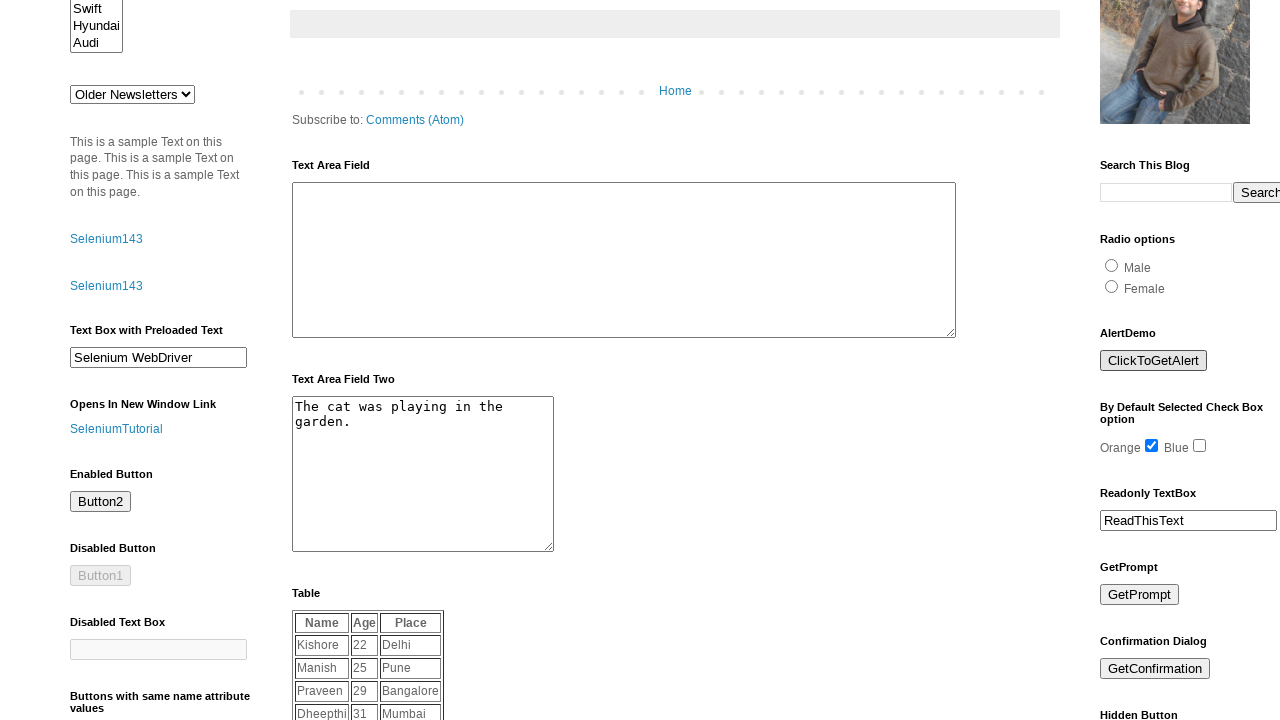

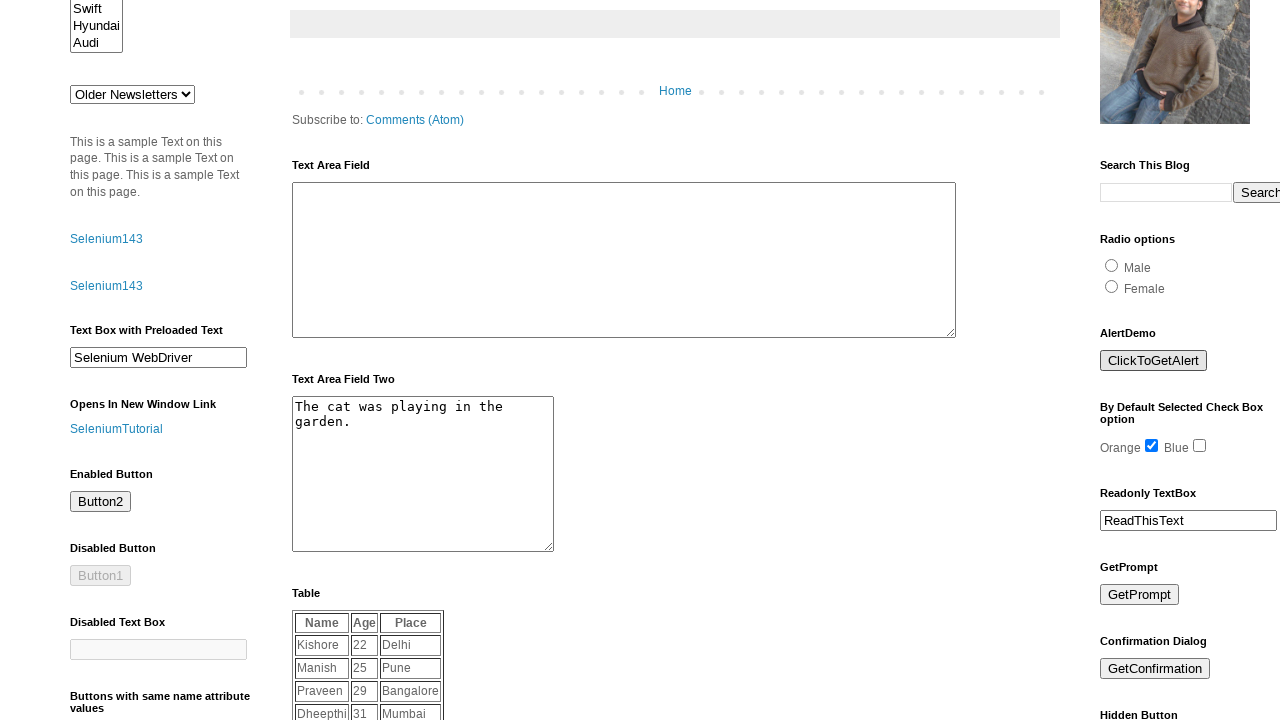